Tests a practice form by checking a checkbox, selecting radio button and dropdown options, filling a password field, submitting the form, verifying success message, then navigating to shop and adding an item to cart.

Starting URL: https://rahulshettyacademy.com/angularpractice/

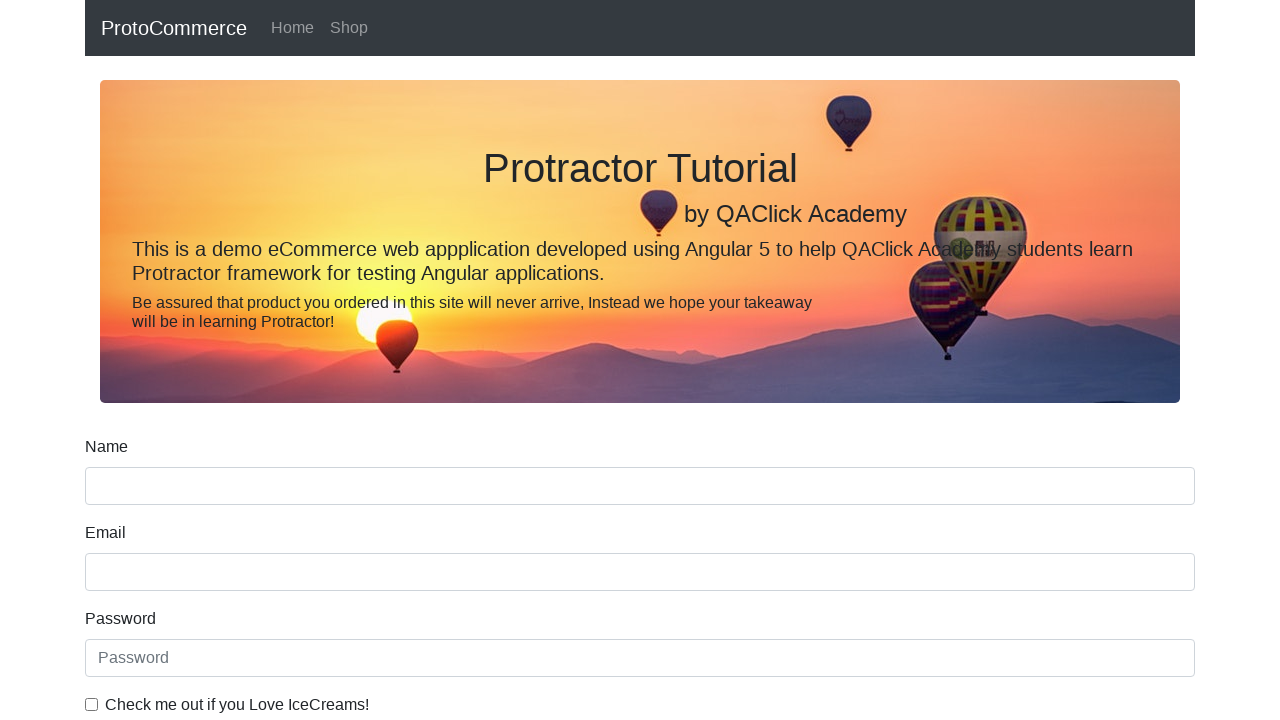

Checked 'I Love IceCreams' checkbox at (92, 704) on internal:label="Check me out if you Love IceCreams!"i
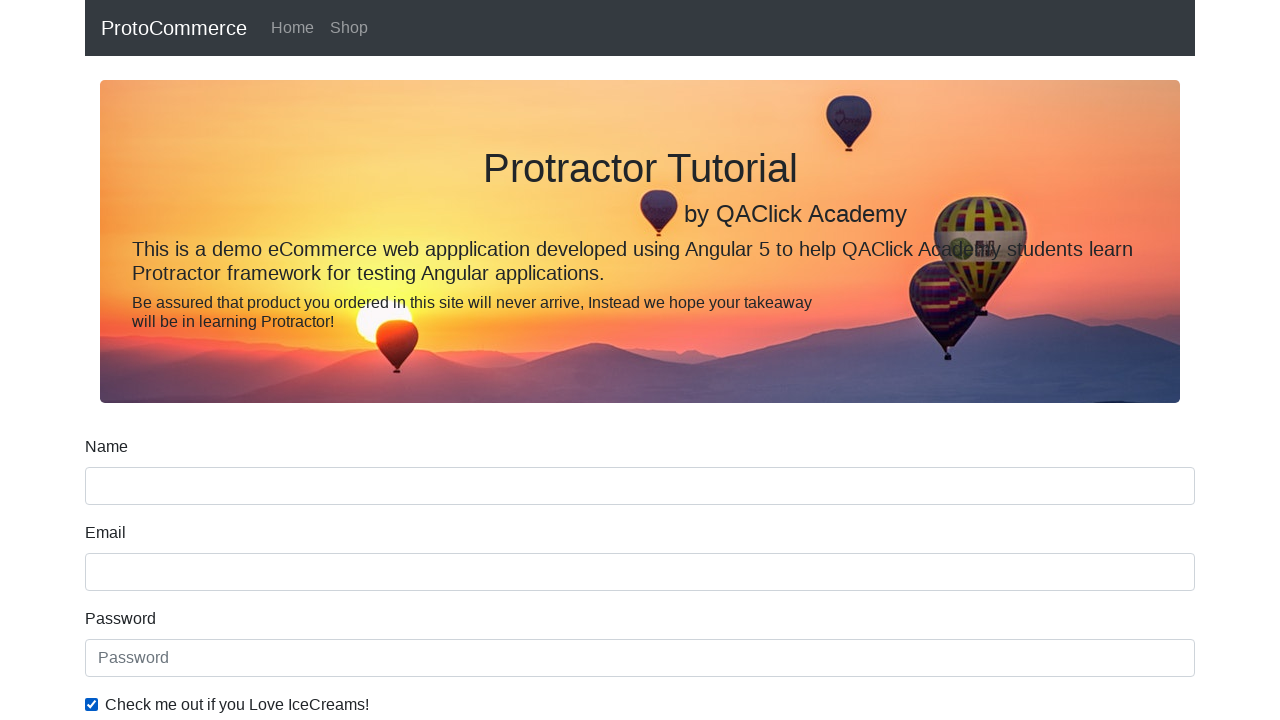

Selected 'Employed' radio button at (326, 360) on internal:label="Employed"i
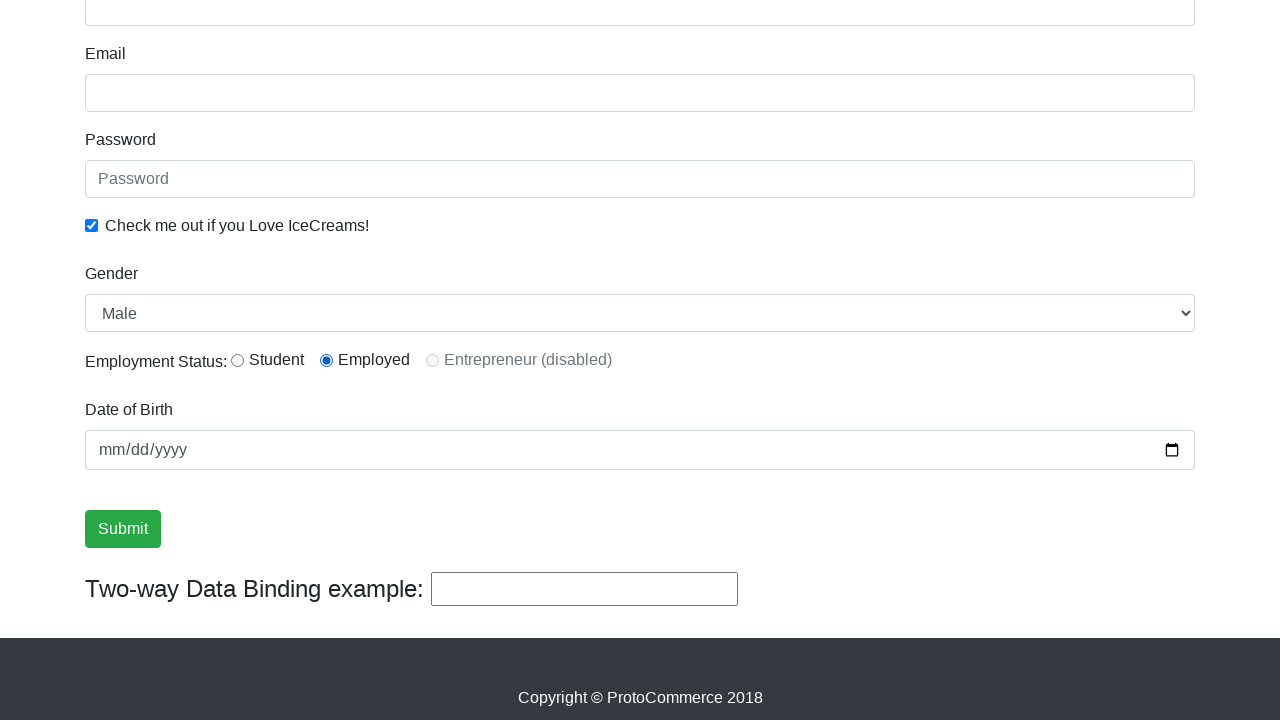

Selected 'Male' from Gender dropdown on internal:label="Gender"i
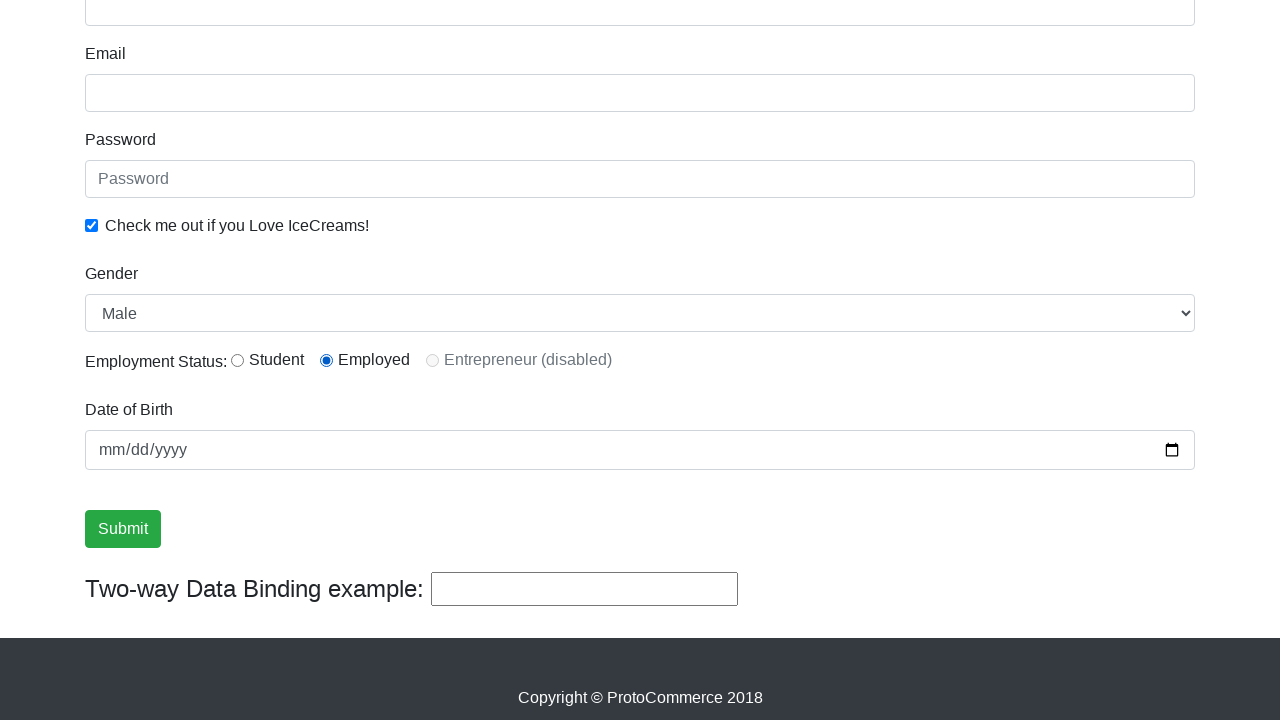

Filled password field with 'testpassword' on internal:attr=[placeholder="Password"i]
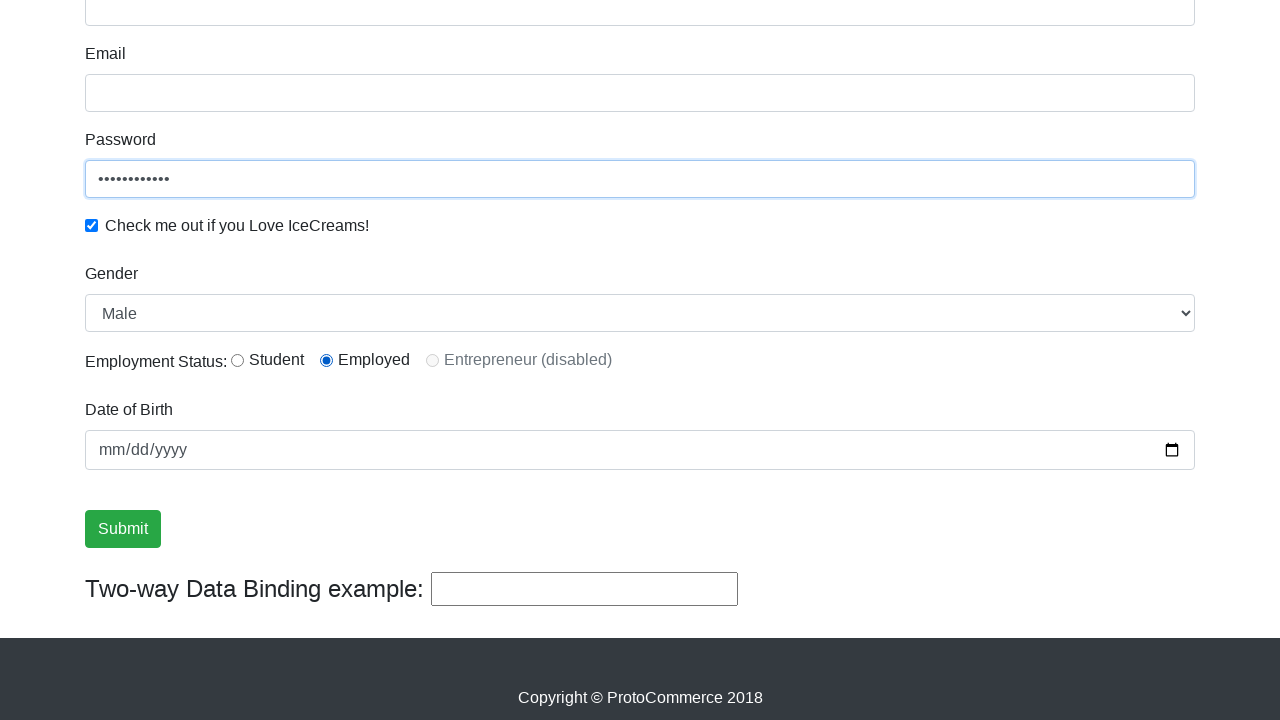

Clicked Submit button to submit the form at (123, 529) on internal:role=button[name="Submit"i]
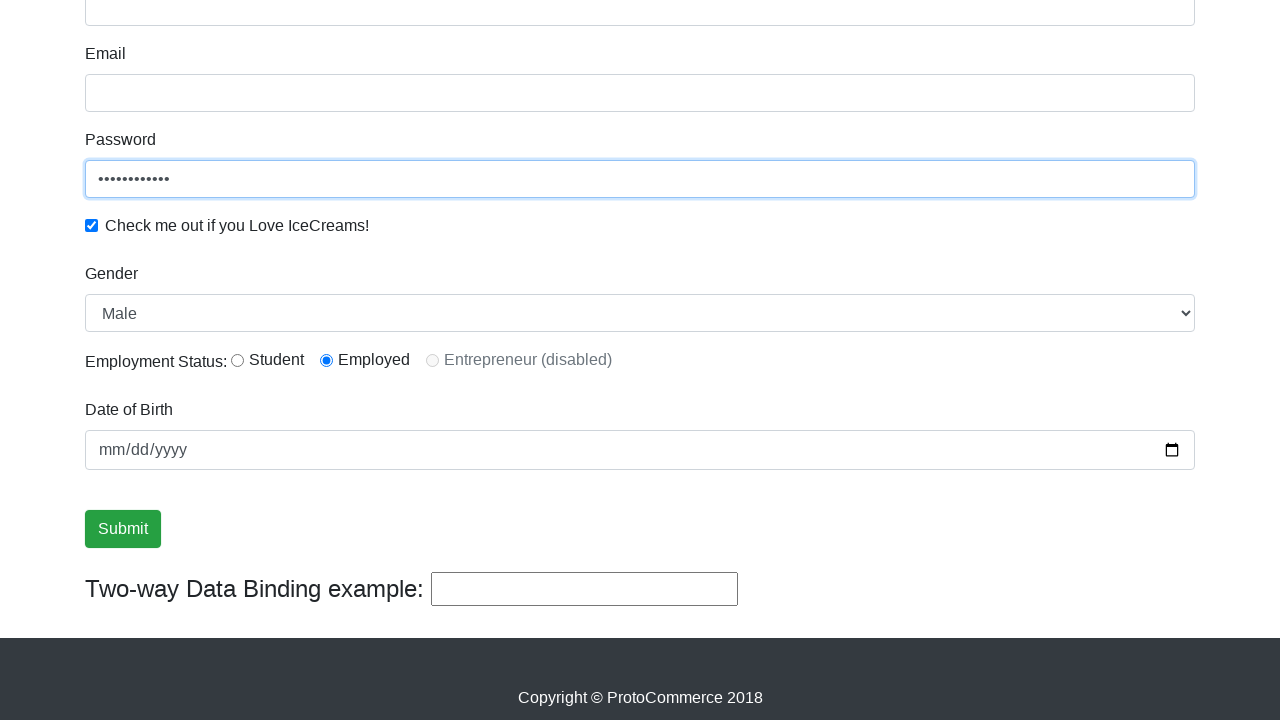

Verified success message is visible
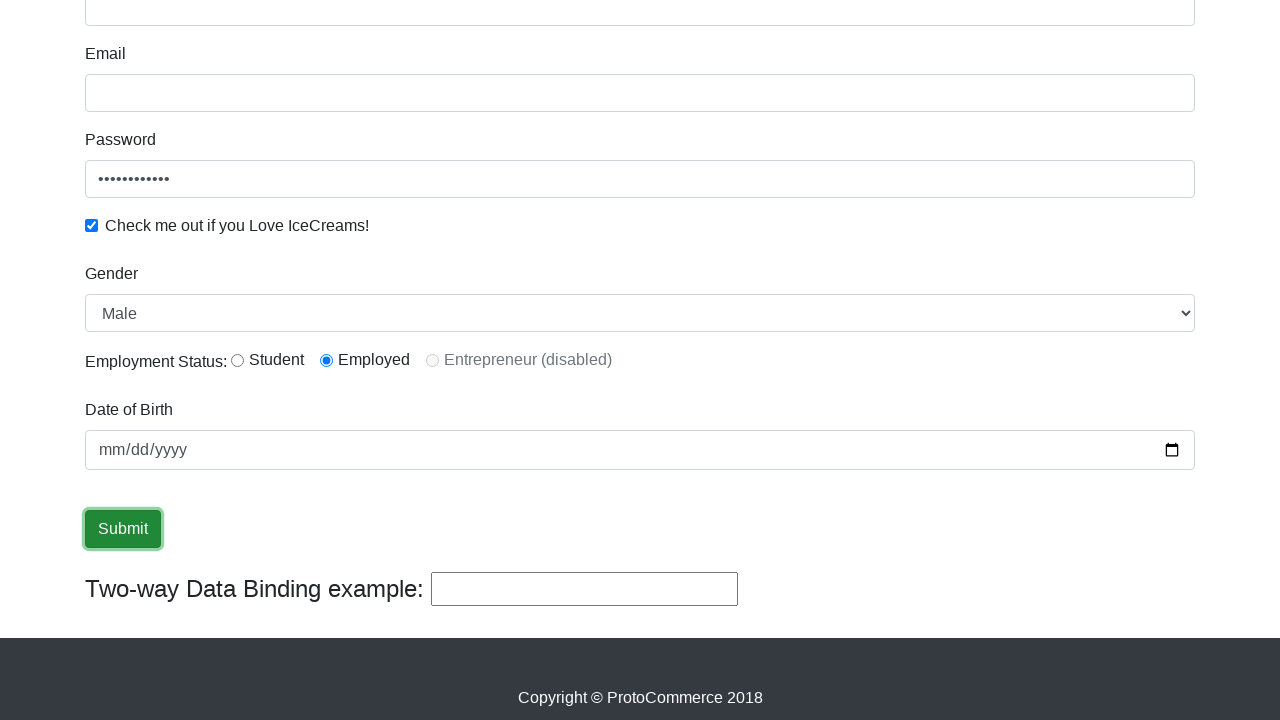

Navigated to Shop page by clicking Shop link at (349, 28) on internal:role=link[name="Shop"i]
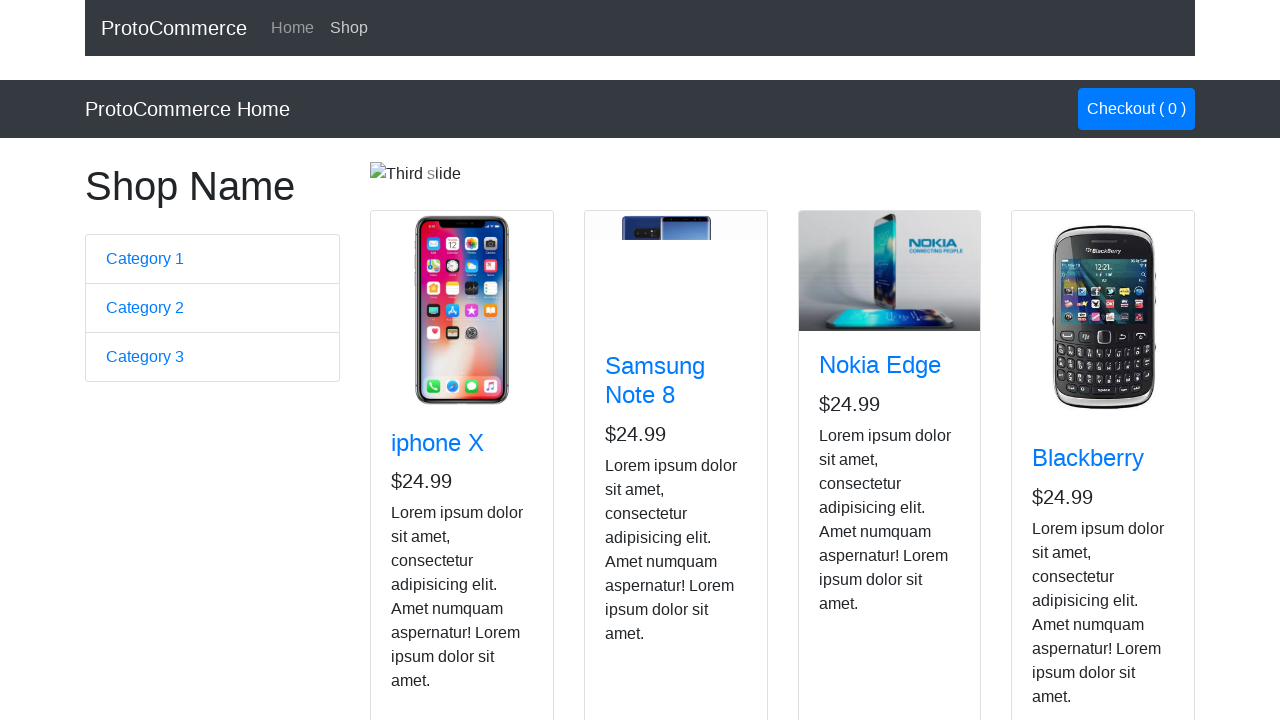

Clicked Add button for Blackberry product at (1068, 528) on app-card >> internal:has-text="Blackberry"i >> internal:role=button
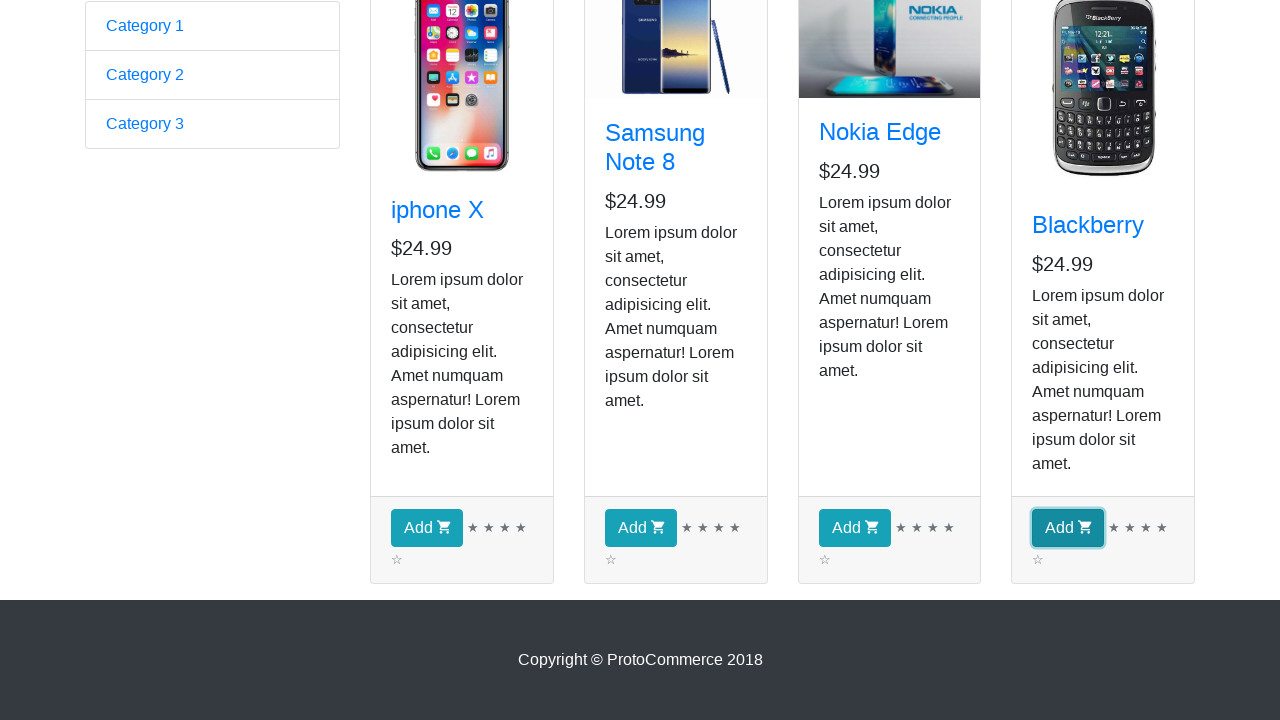

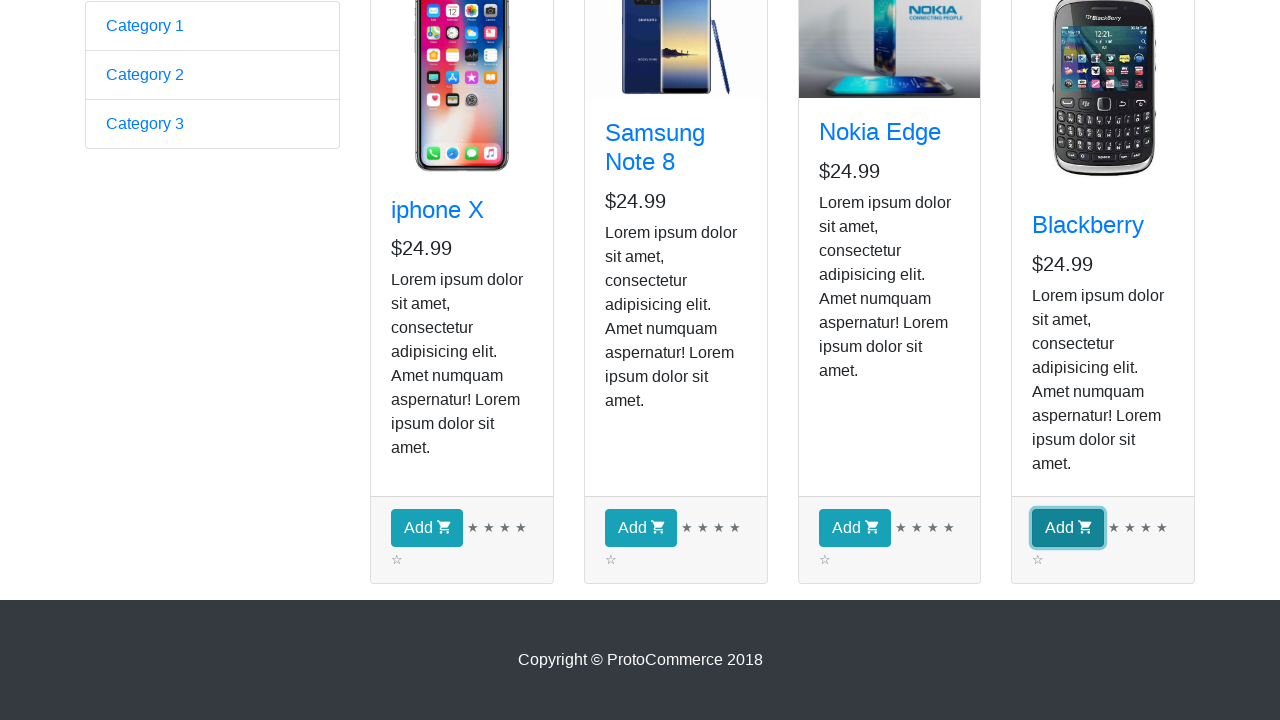